Tests iframe handling by switching between frames, selecting options from dropdown menus, and filling form fields across multiple frames on a practice page

Starting URL: https://www.hyrtutorials.com/p/frames-practice.html

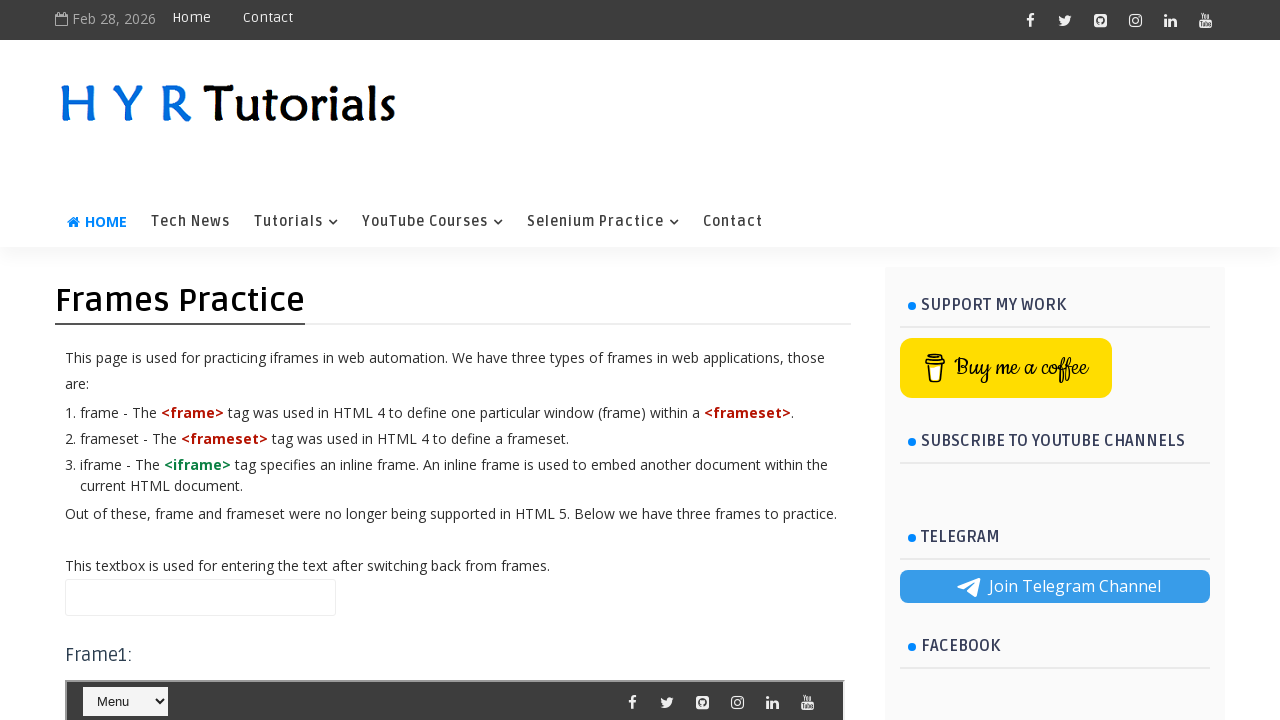

Located frame2 (#frm2)
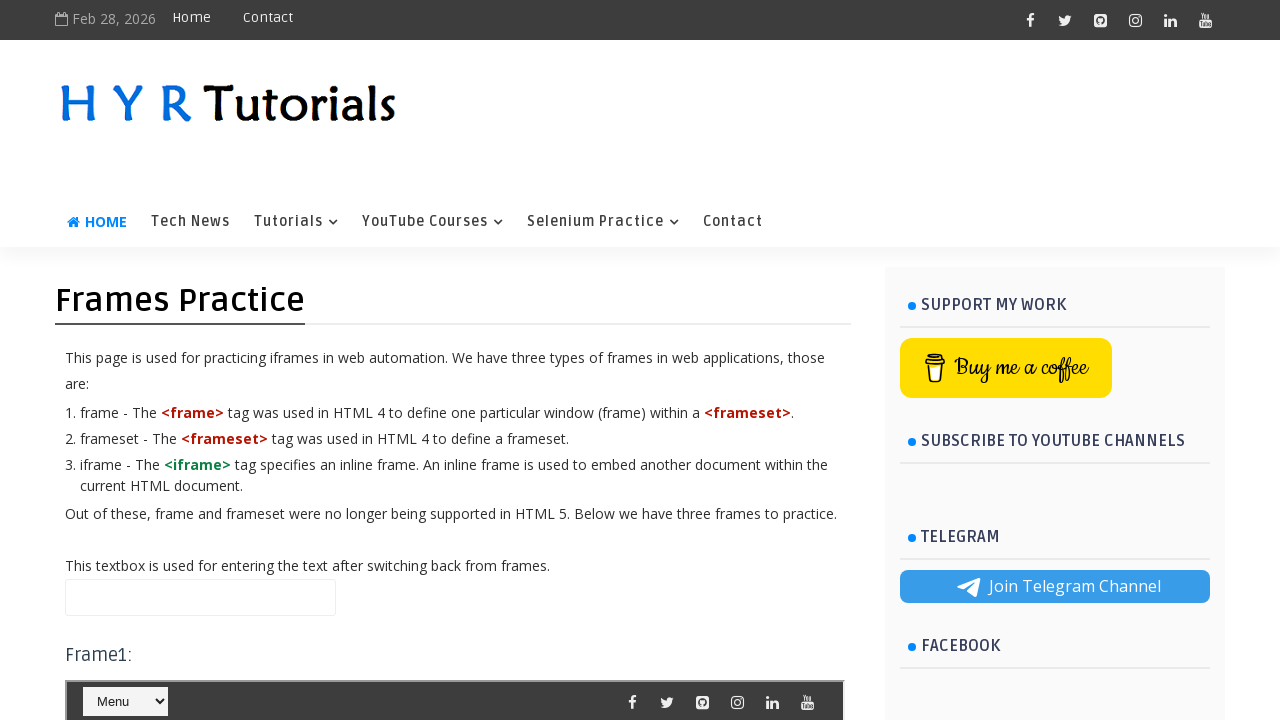

Located menu select dropdown (#selectnav1) in frame2
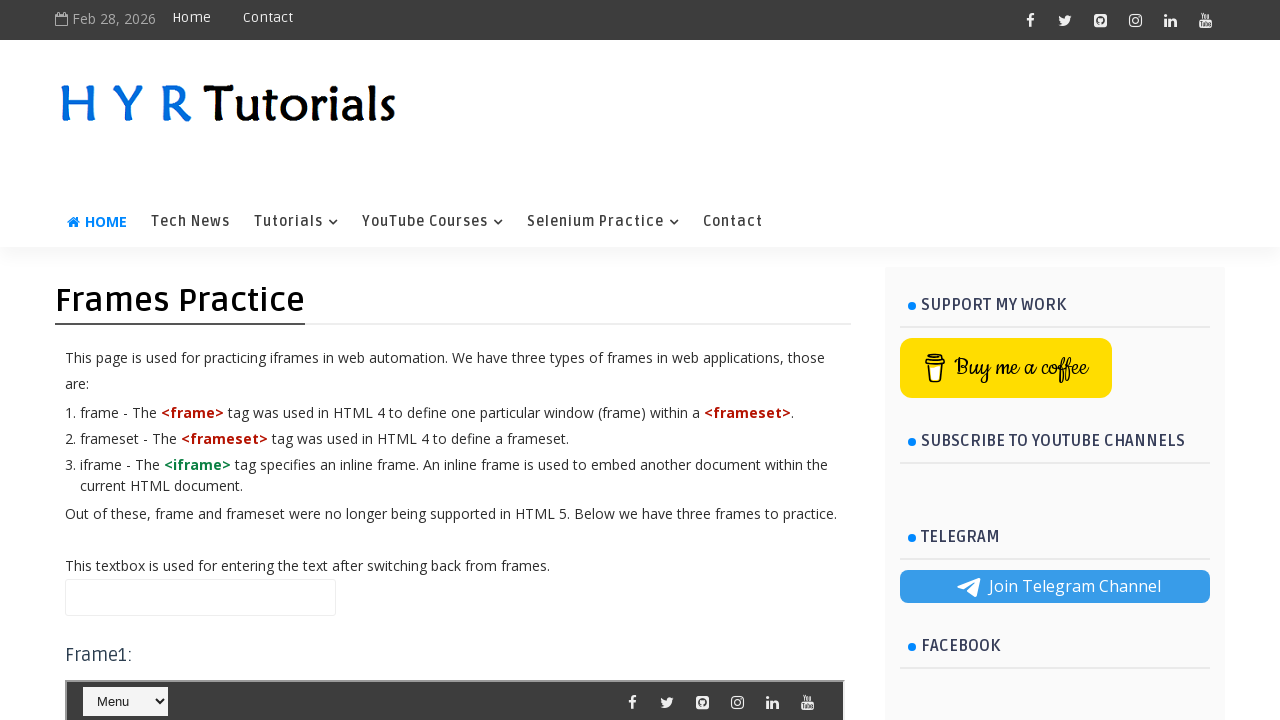

Menu select dropdown is ready
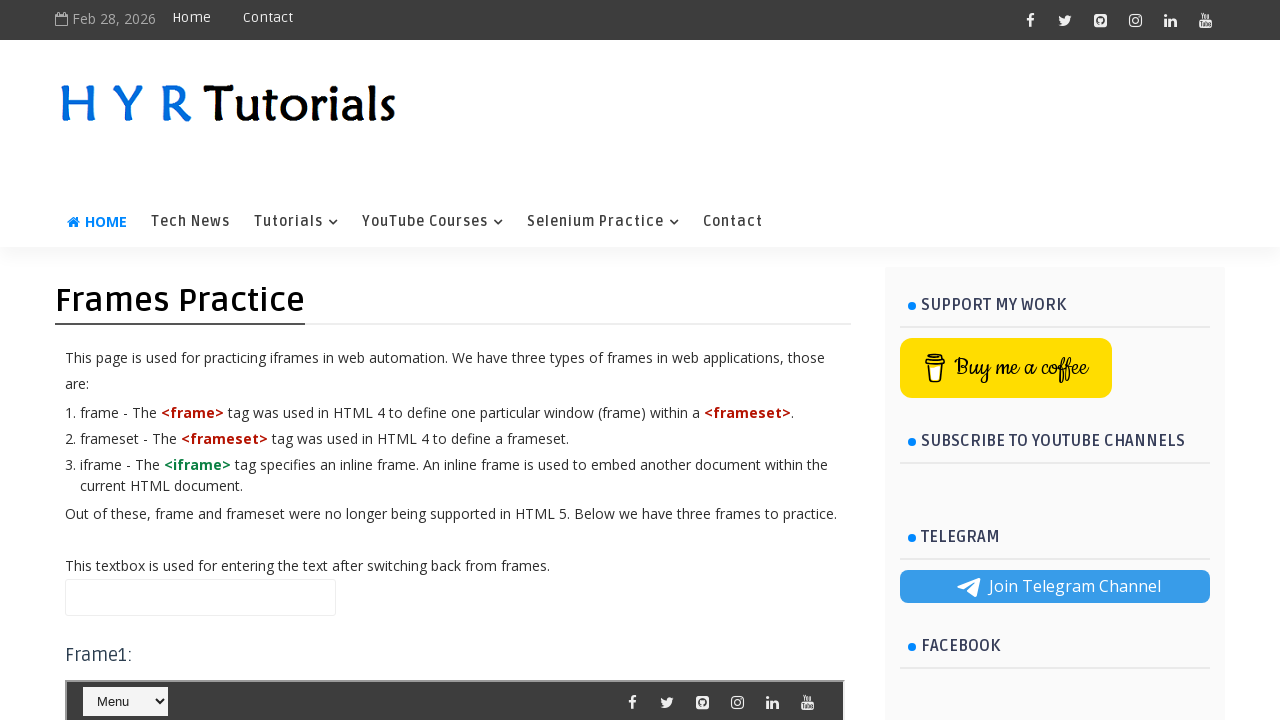

Filled name field with 'Divya' in main content on #name
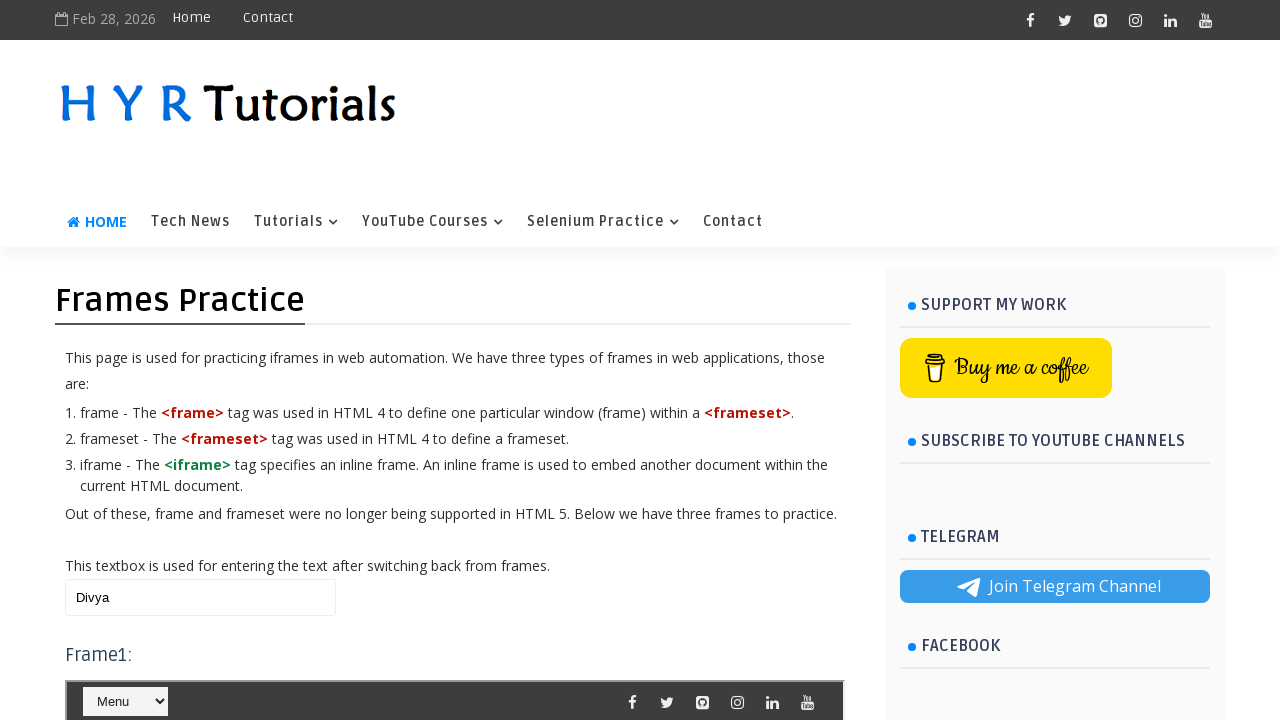

Located frame1 (#frm1)
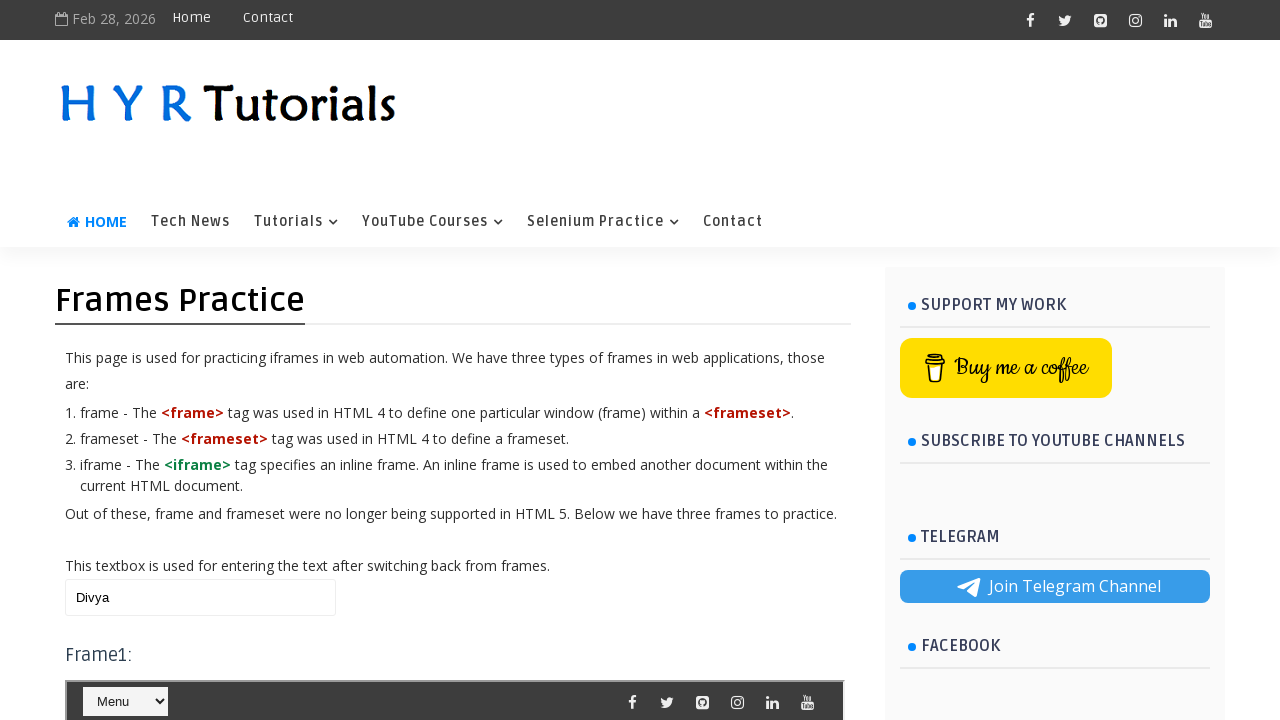

Selected 'java' from course dropdown in frame1 on #frm1 >> internal:control=enter-frame >> #course
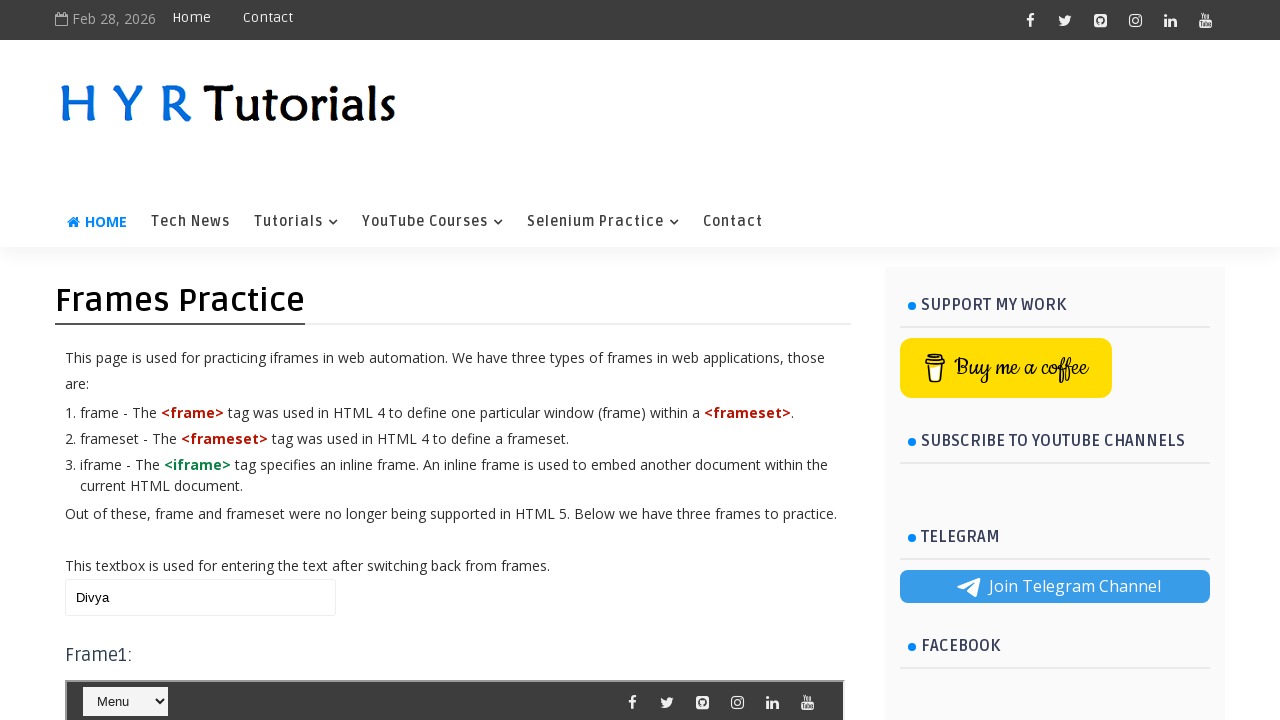

Located IDE dropdown (#ide) in frame1
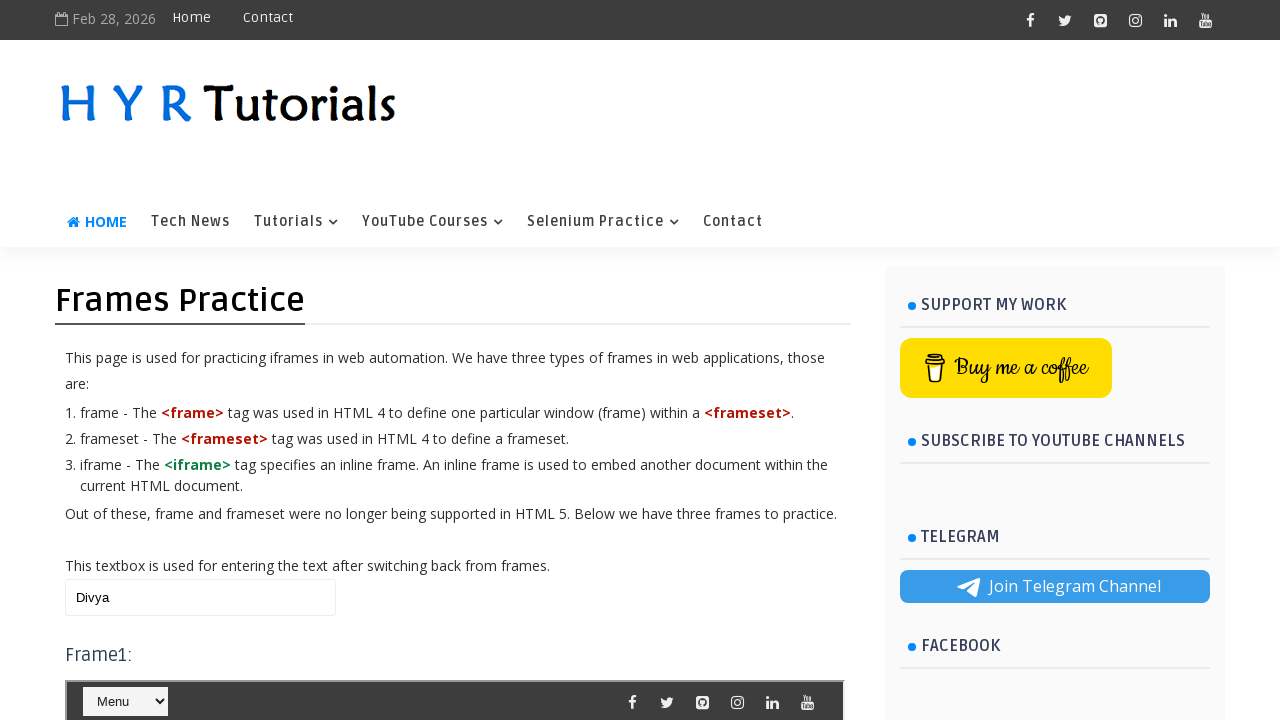

Selected IDE option at index 2 on #frm1 >> internal:control=enter-frame >> #ide
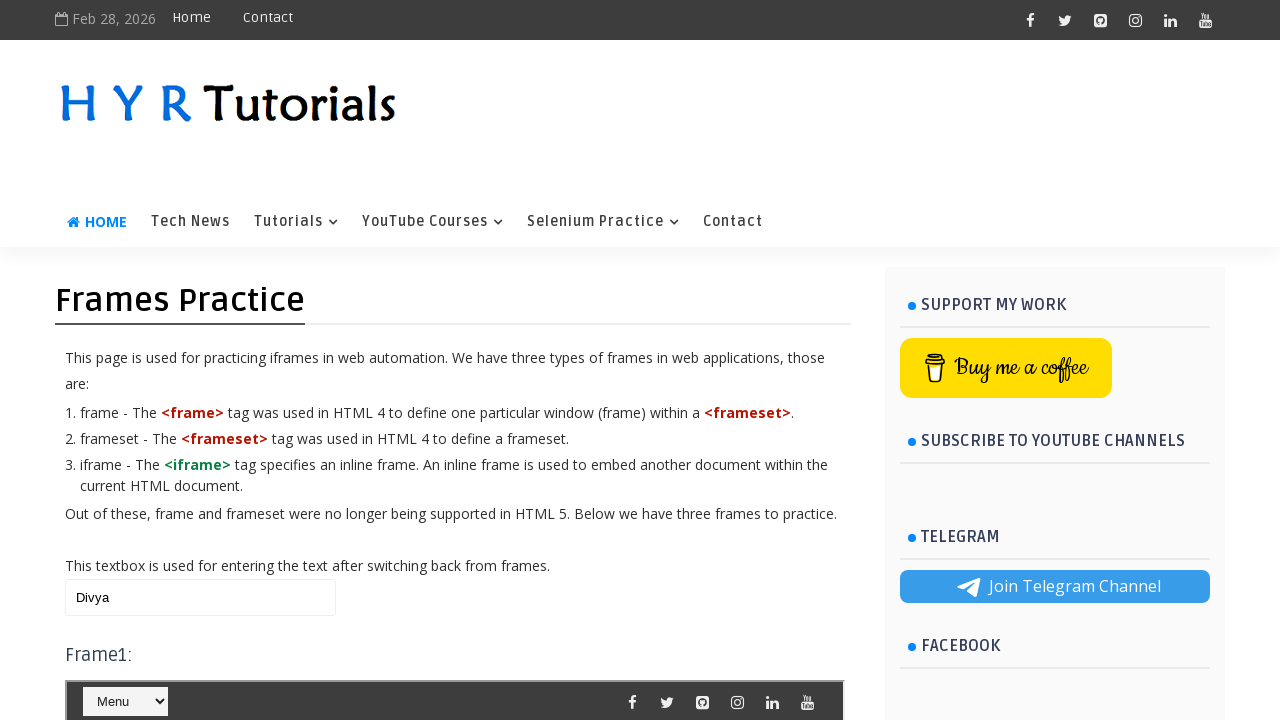

Selected IDE option with value 'ec' on #frm1 >> internal:control=enter-frame >> #ide
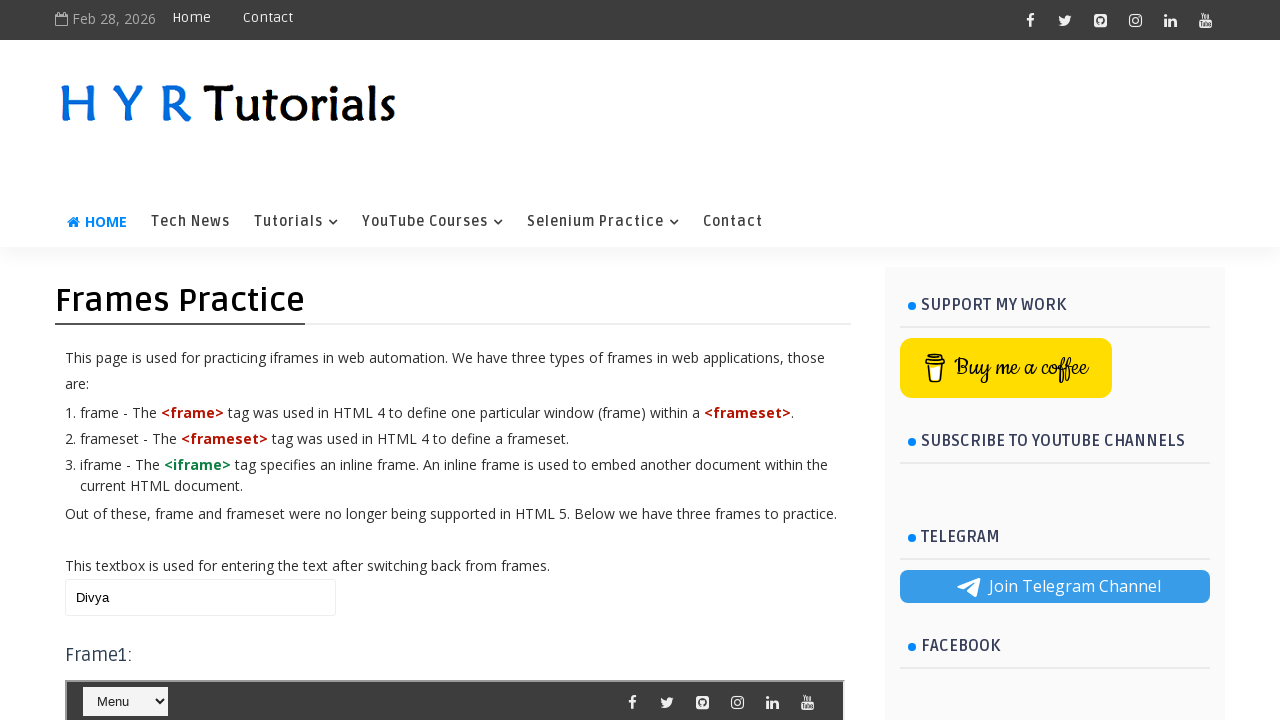

Selected IDE option with label 'IntelliJ IDEA' on #frm1 >> internal:control=enter-frame >> #ide
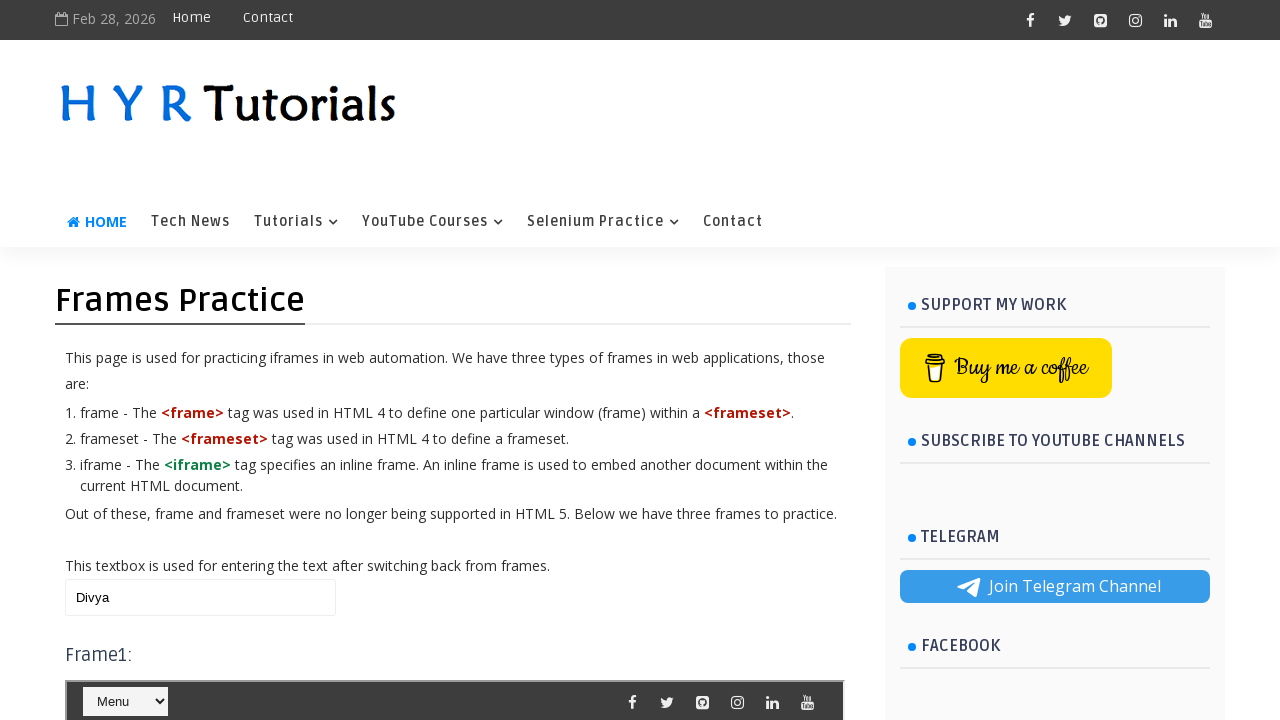

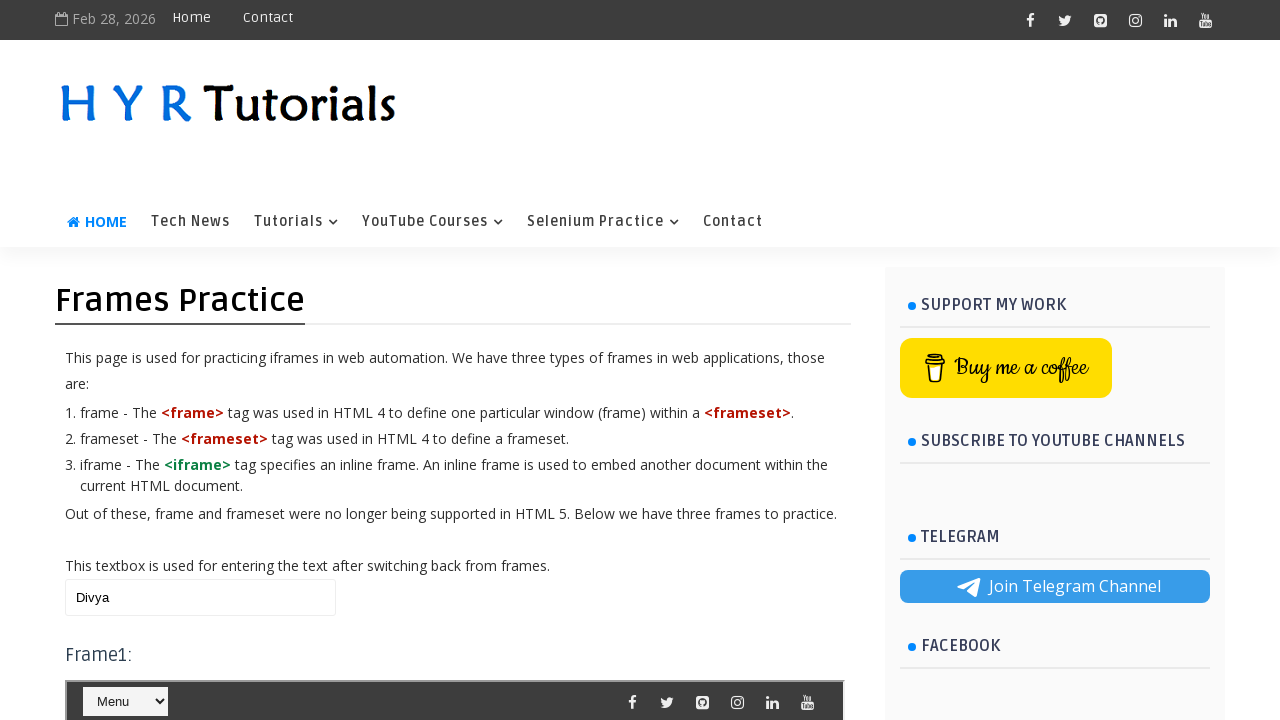